Tests navigation by clicking on the Restaurant Equipment link and verifying the page title

Starting URL: https://www.webstaurantstore.com/

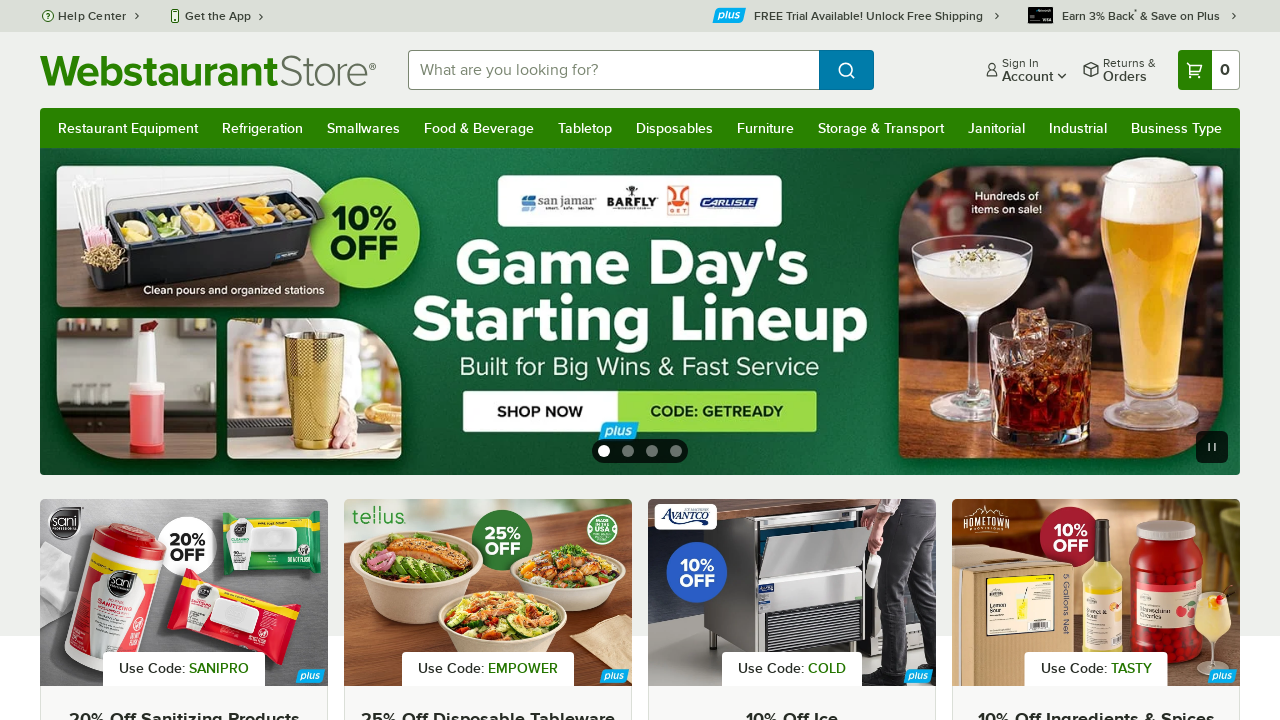

Clicked on Restaurant Equipment link at (128, 128) on a:has-text('Restaurant Equipment')
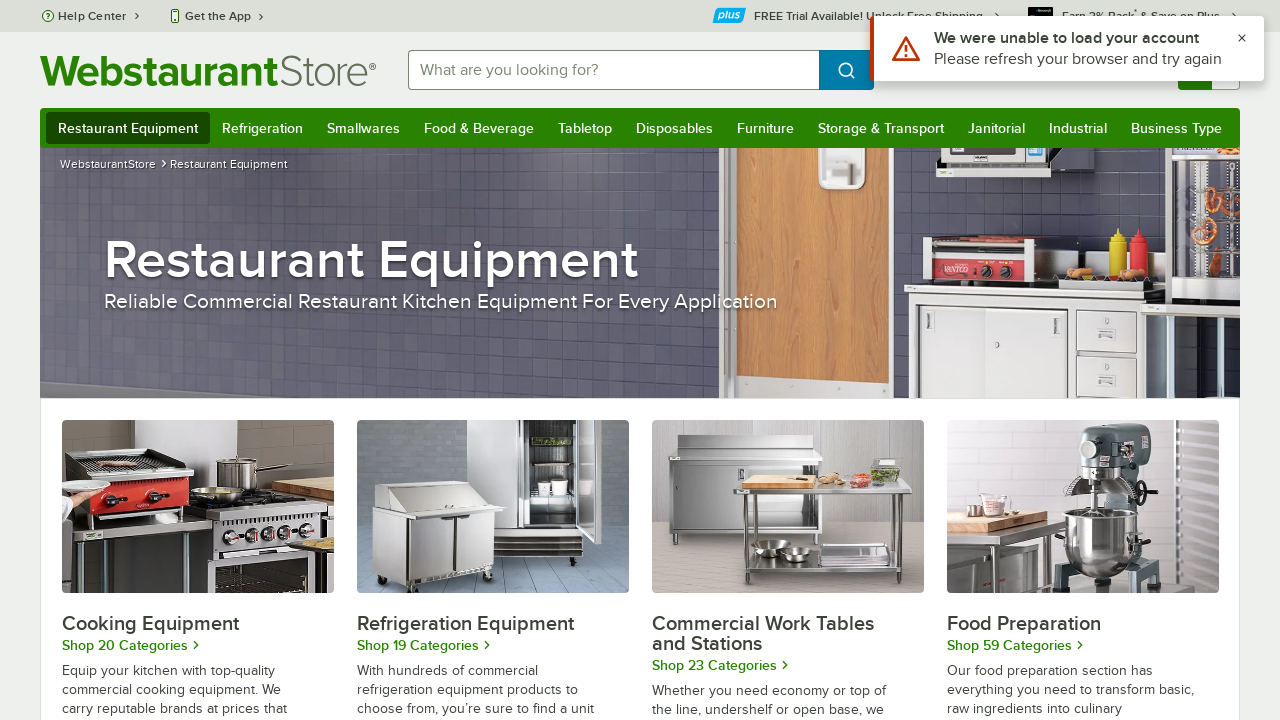

Waited for page to fully load (domcontentloaded)
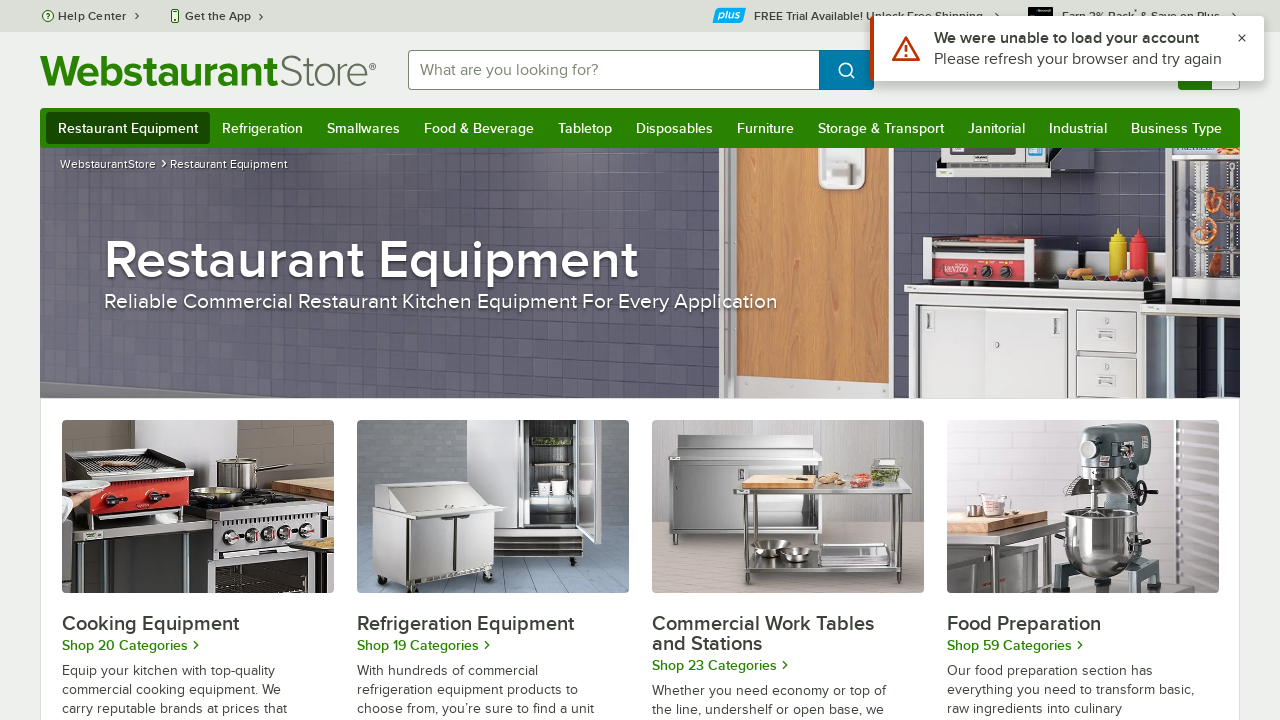

Verified page title contains 'Restaurant Equipment'
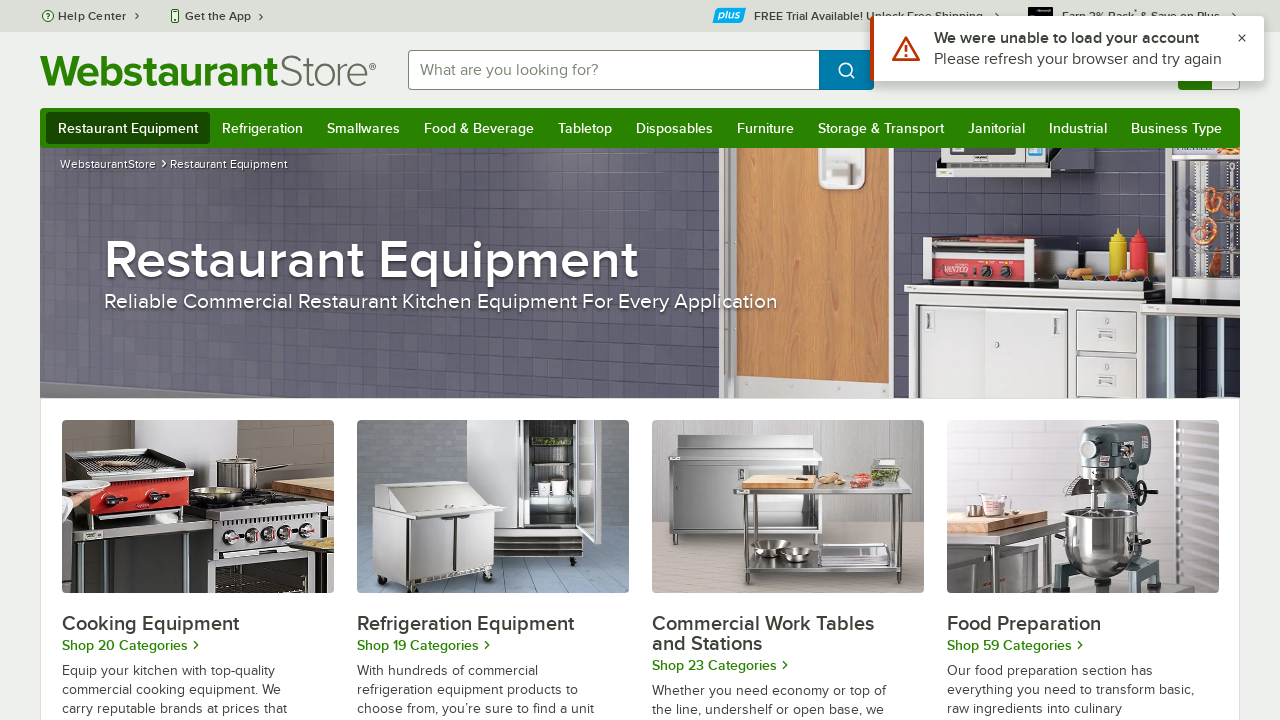

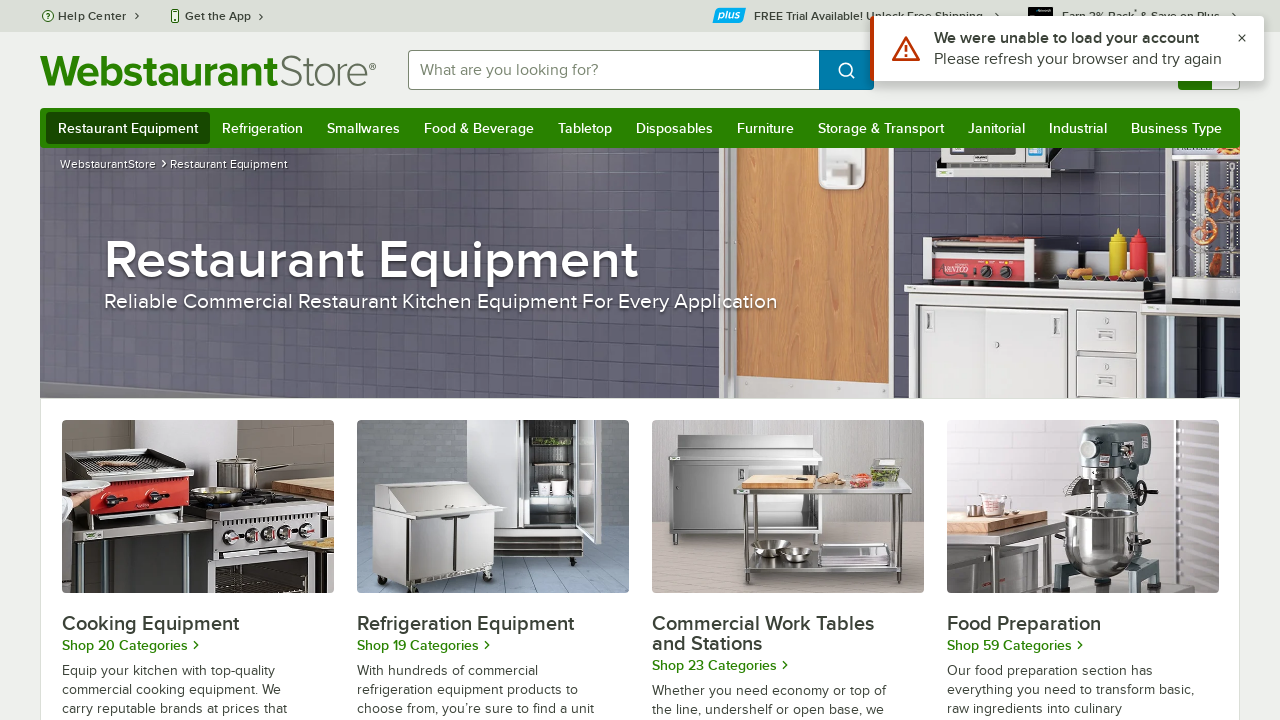